Navigates to AXA Investment Managers website and then to OpenMRS demo login page, verifying both pages load successfully by checking page titles.

Starting URL: http://www.axa-im.com

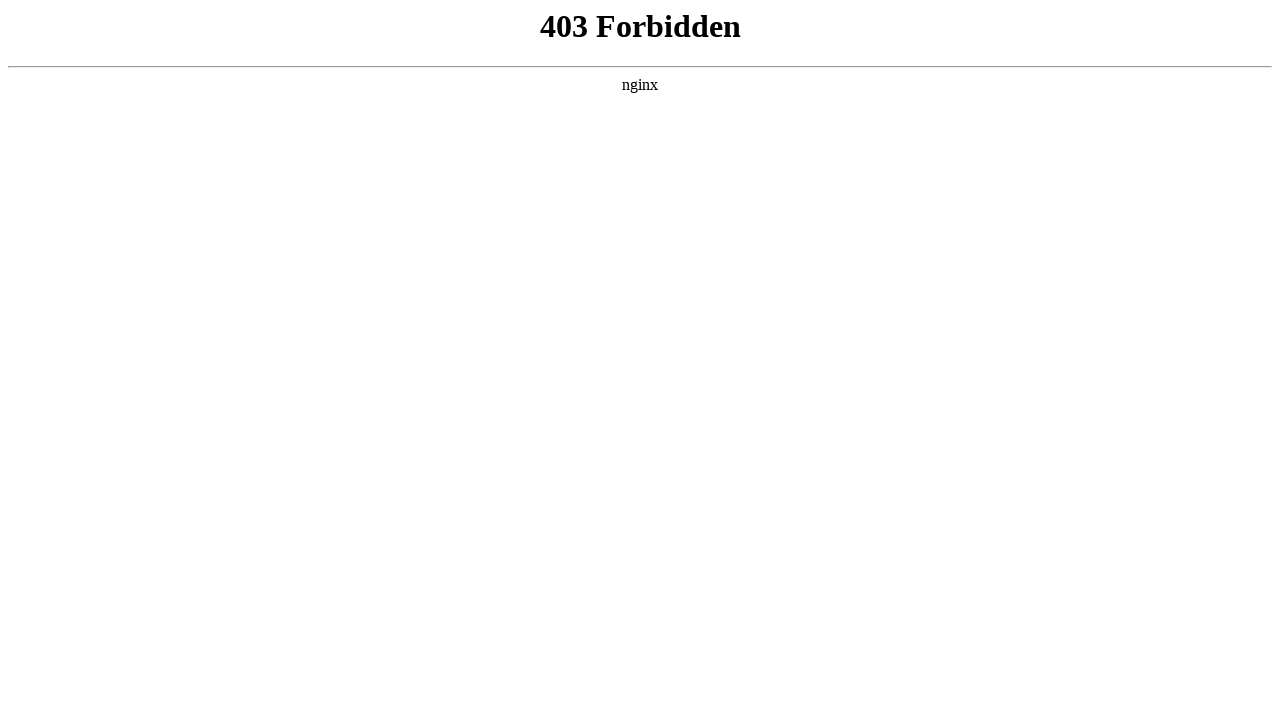

Waited for AXA Investment Managers page to load (domcontentloaded)
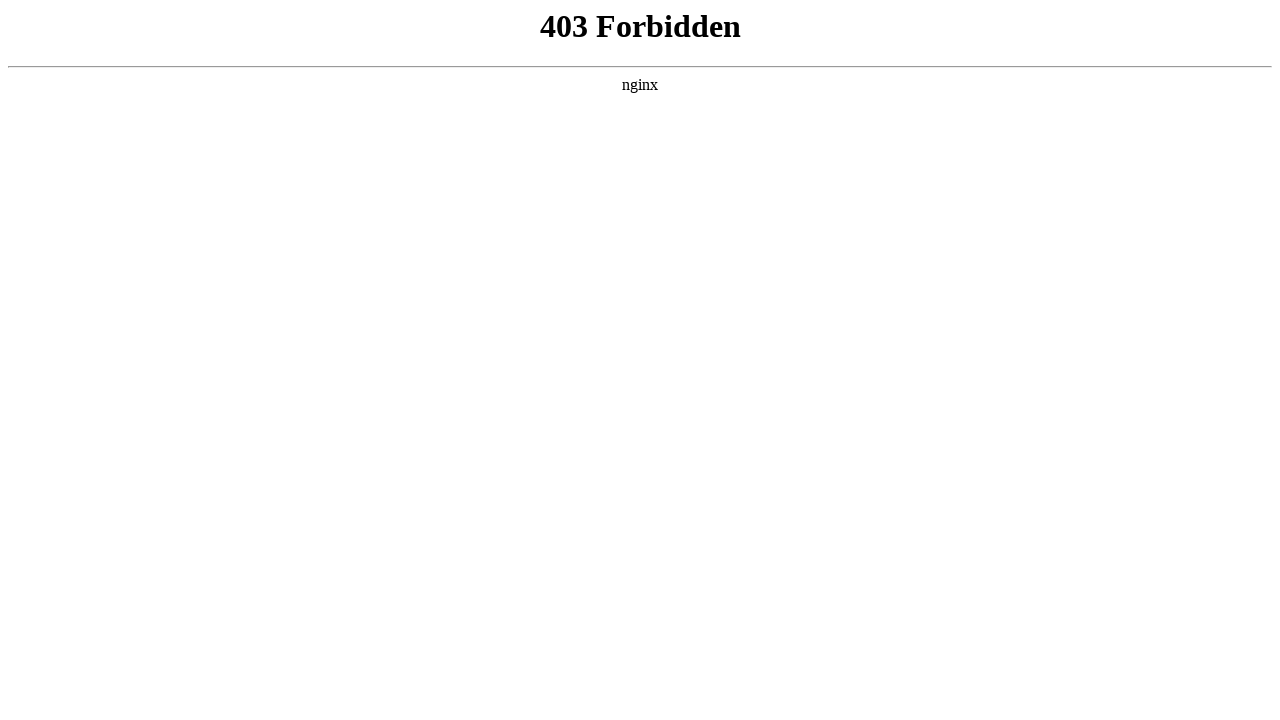

Retrieved AXA page title: 403 Forbidden
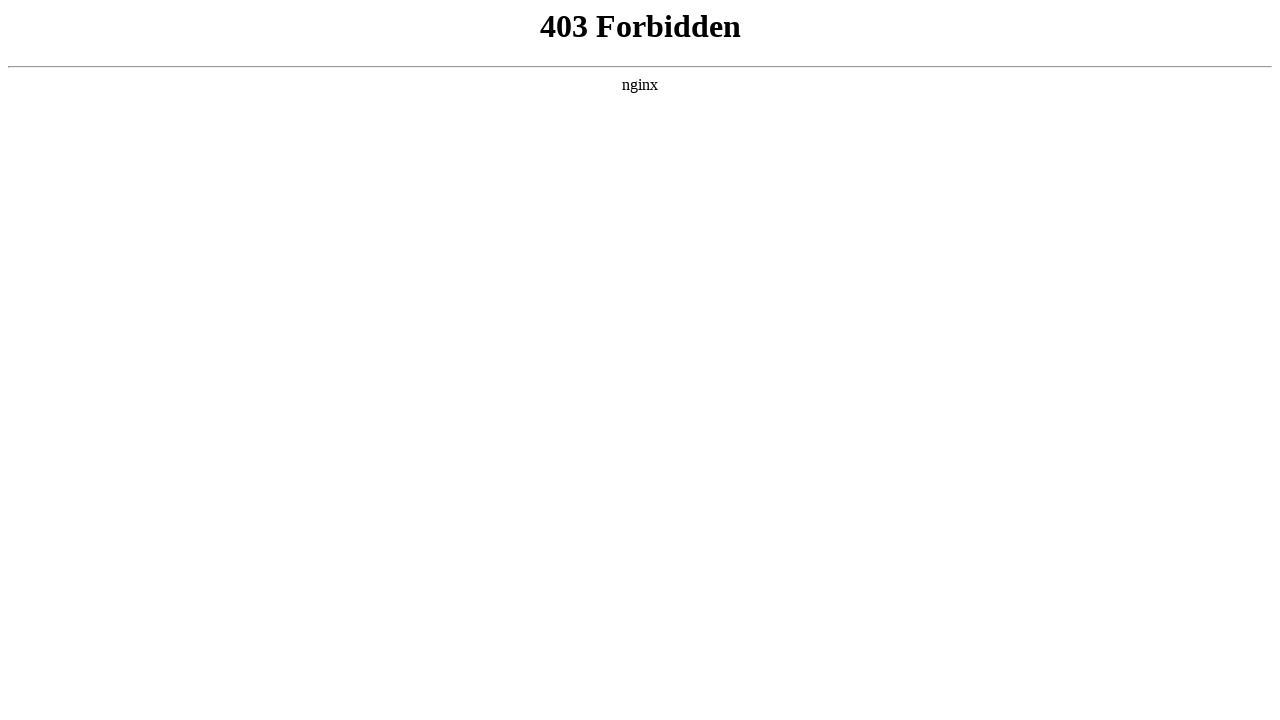

Navigated to OpenMRS demo login page
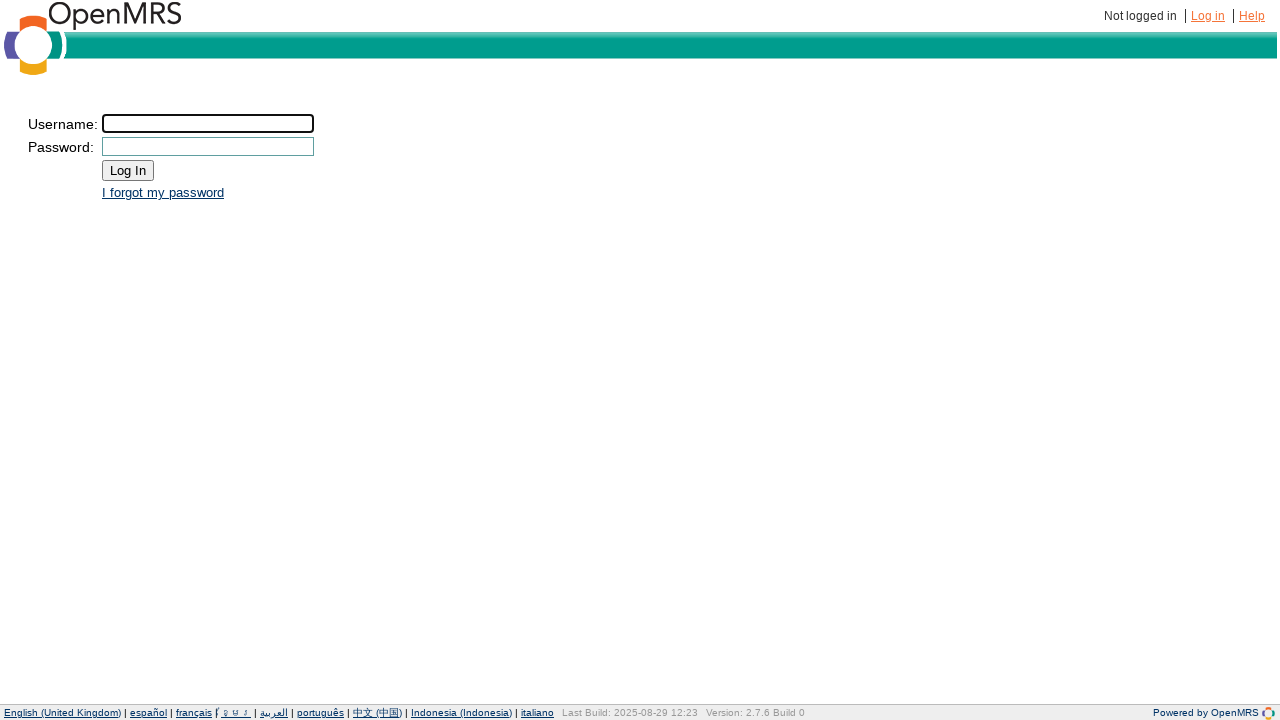

Waited for OpenMRS login page to load (domcontentloaded)
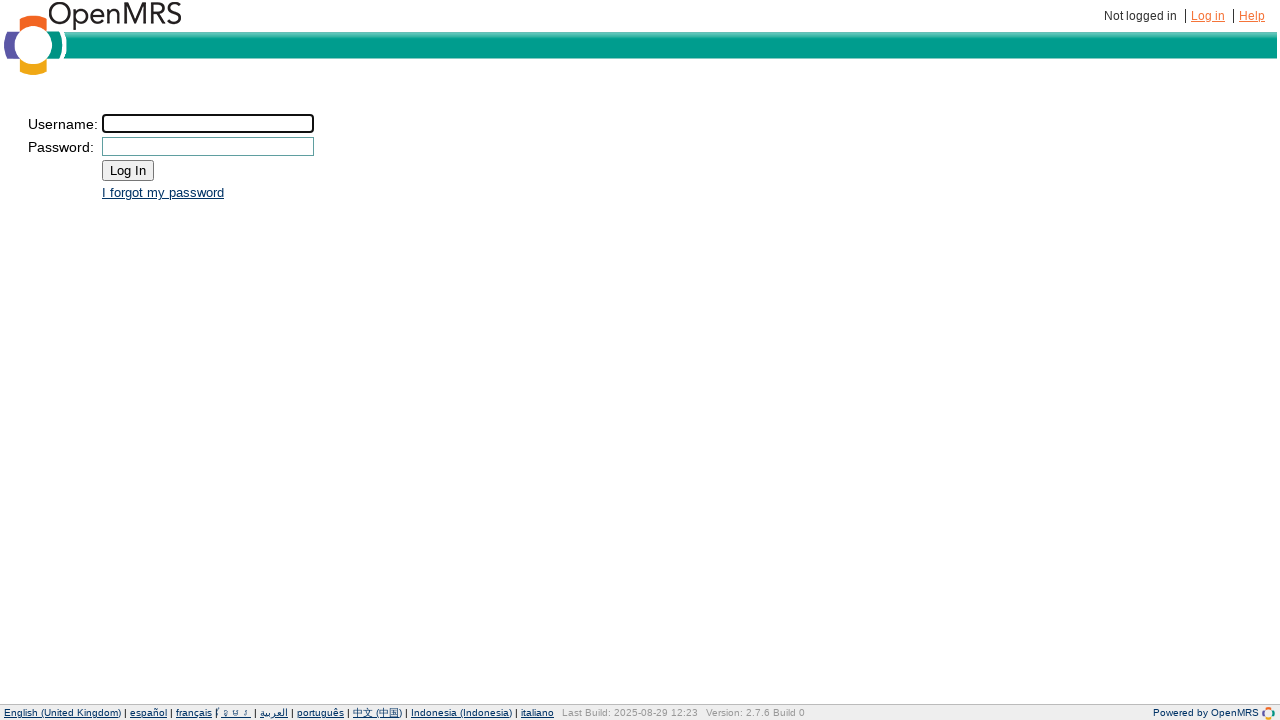

Retrieved OpenMRS page title: OpenMRS - Login
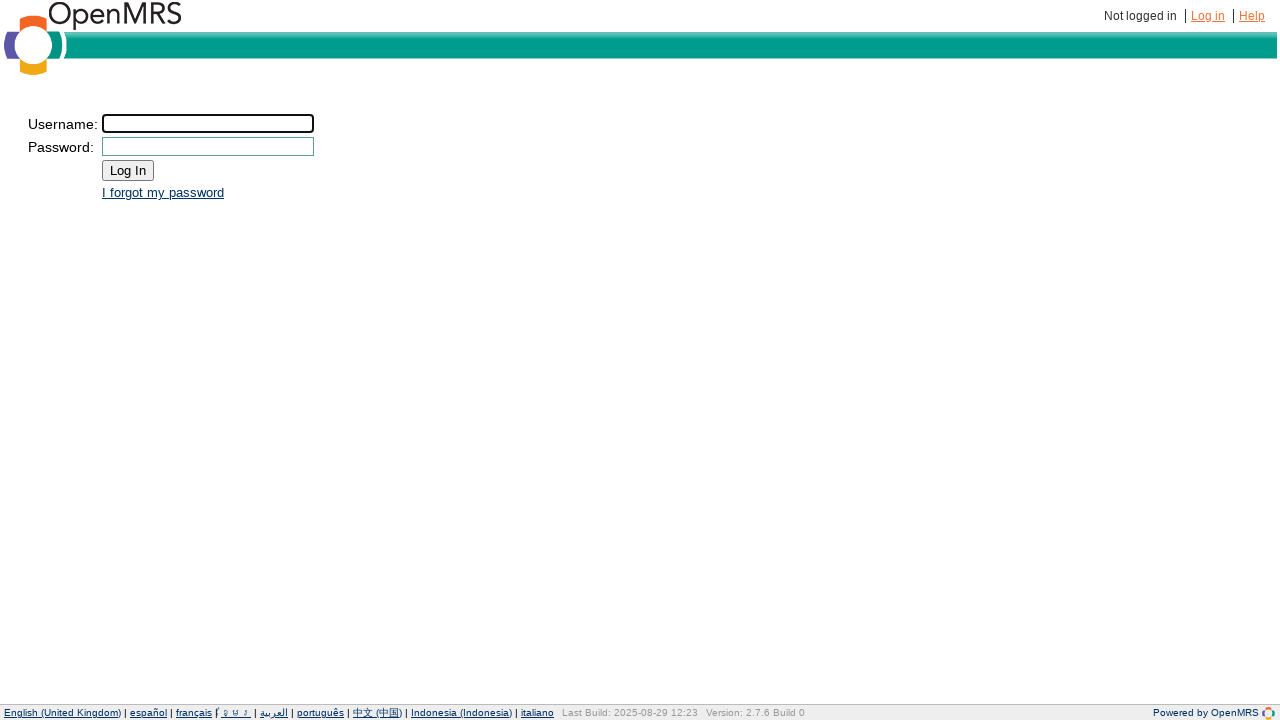

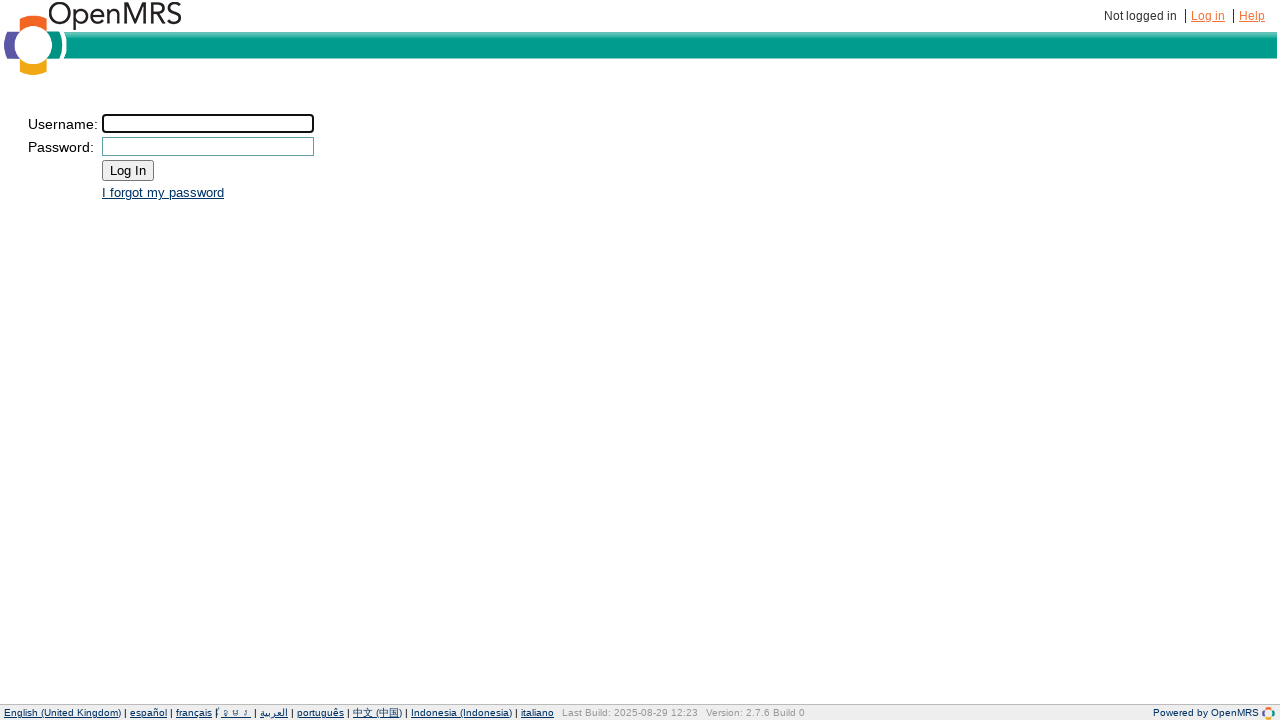